Tests opening a new browser tab/window and switching to it

Starting URL: https://the-internet.herokuapp.com/windows

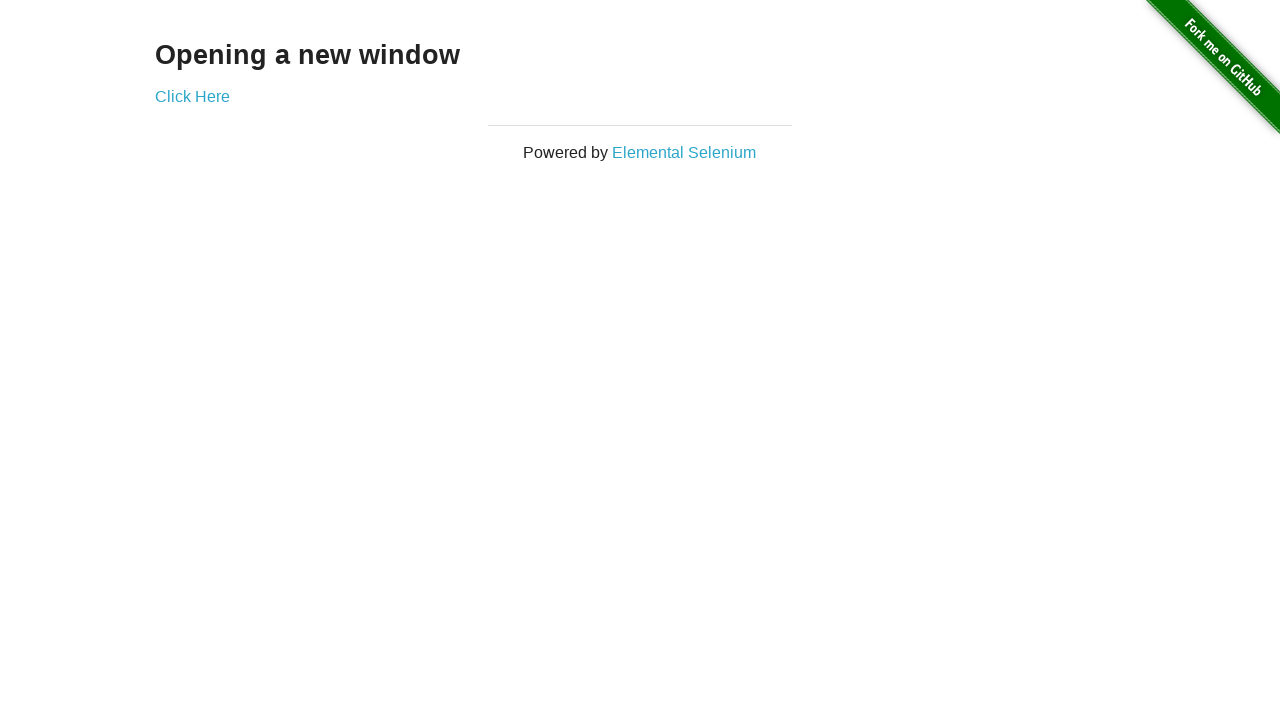

Verified initial page title is 'The Internet'
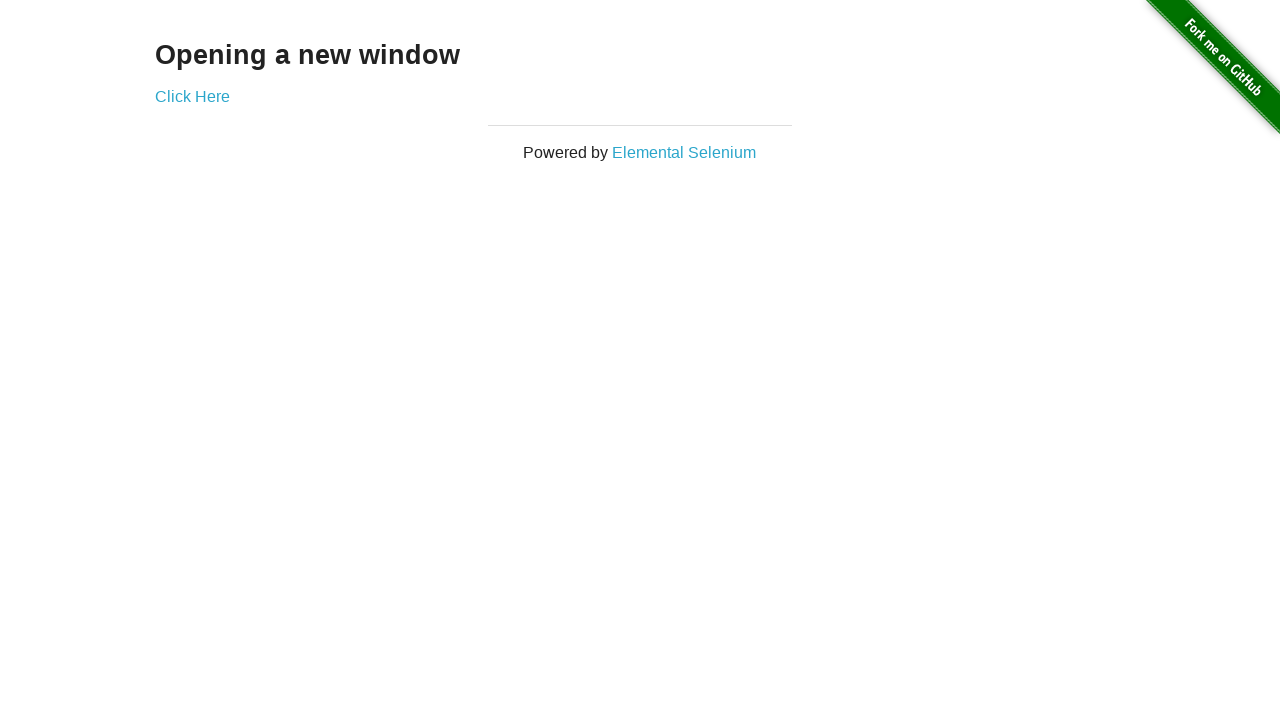

Clicked link to open new window at (192, 96) on a[href="/windows/new"]
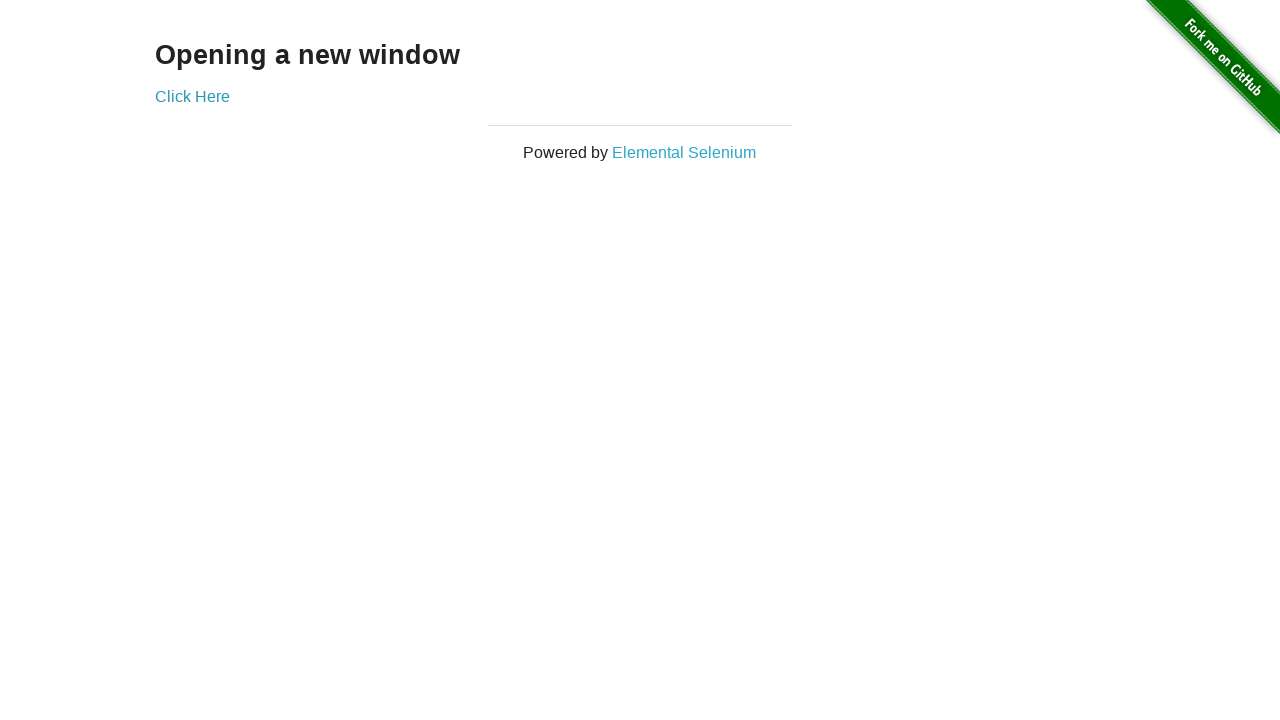

New page object obtained from context
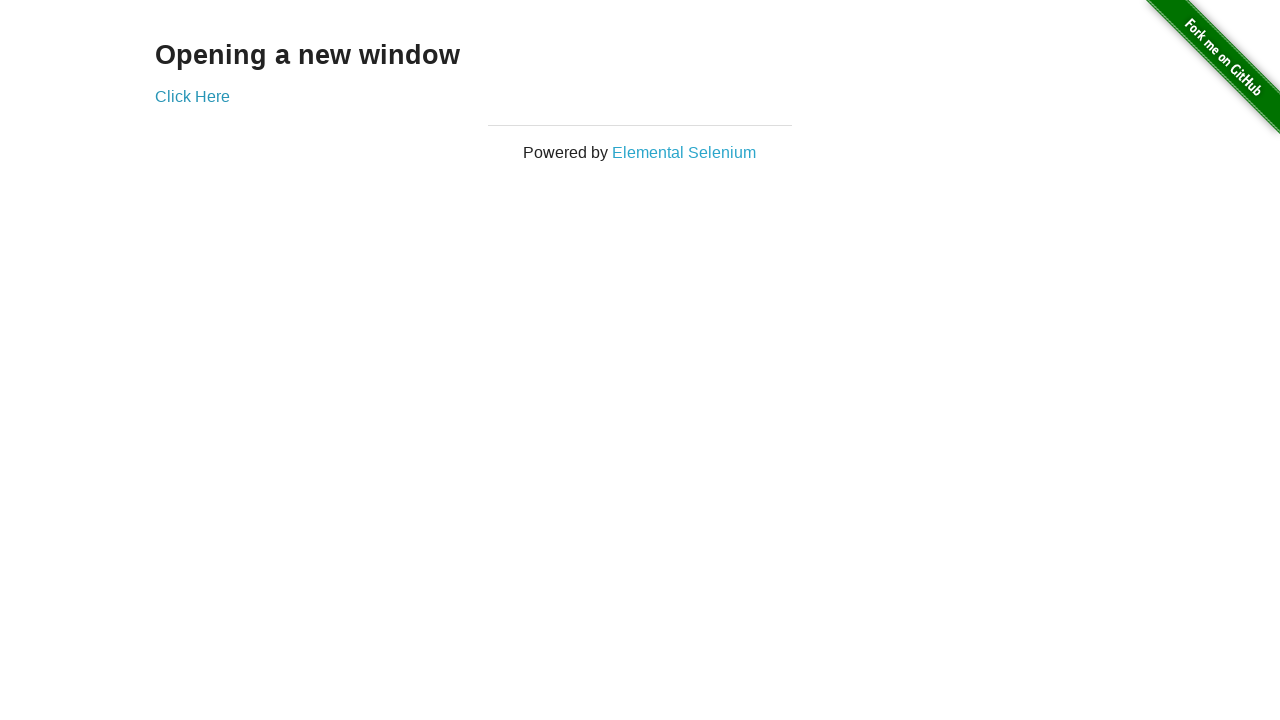

Waited for new page to load
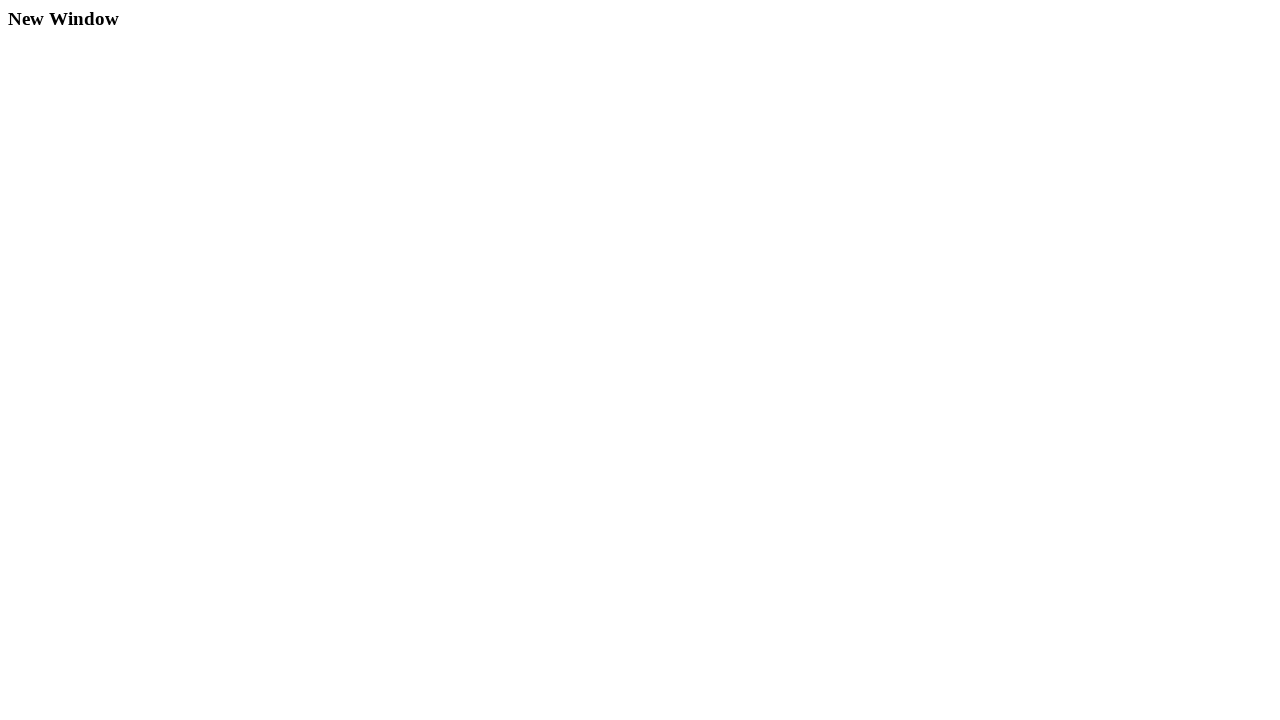

Verified new page title is 'New Window'
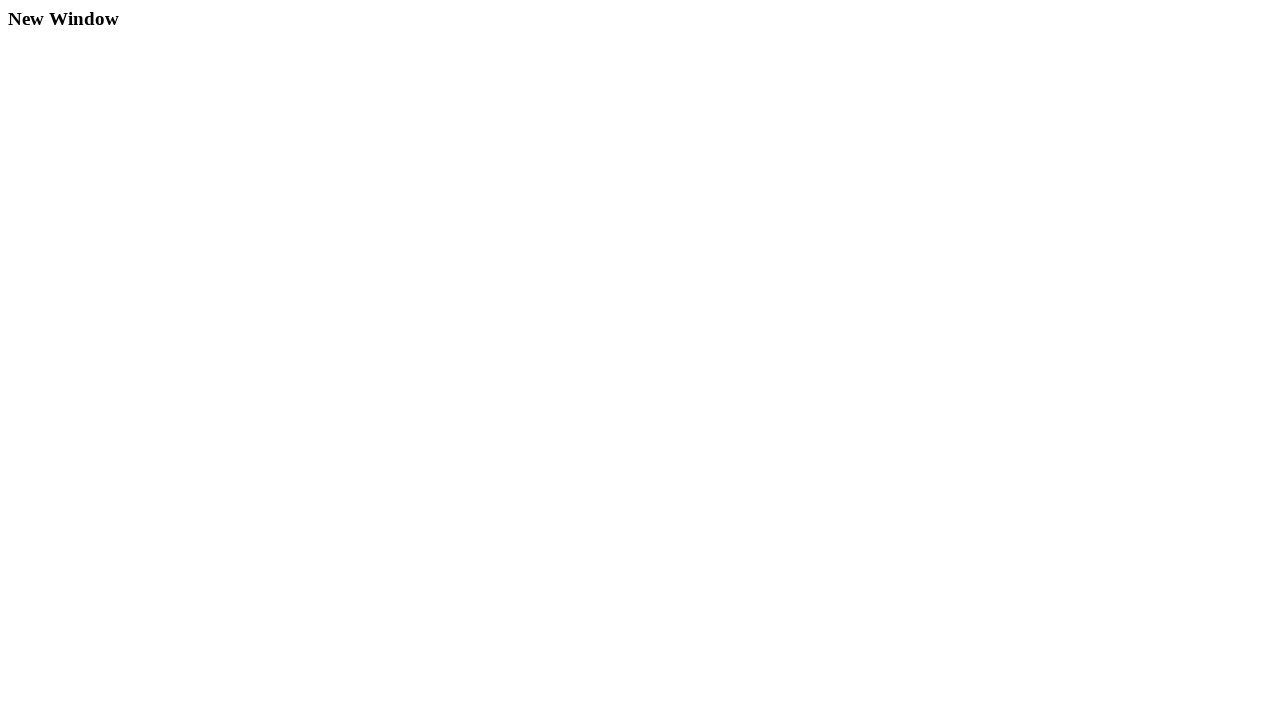

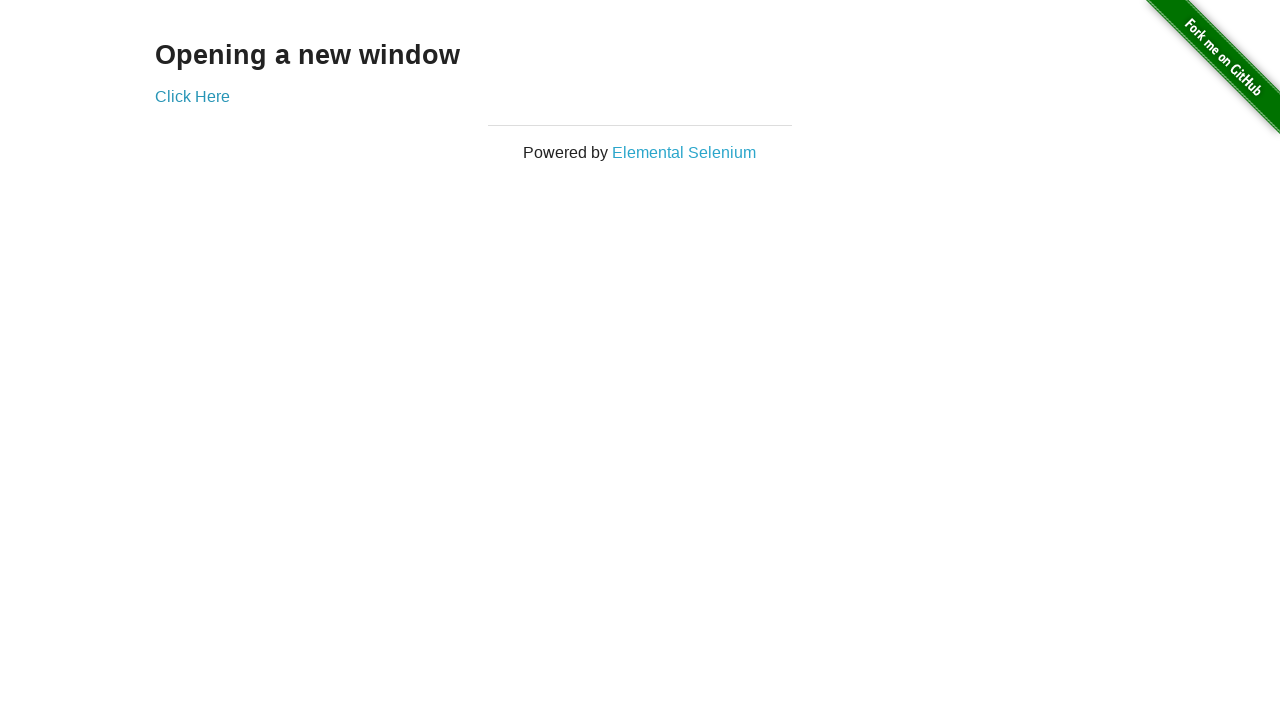